Tests iframe handling by navigating to nested iframes and filling a text input field within the inner iframe

Starting URL: http://demo.automationtesting.in/Frames.html

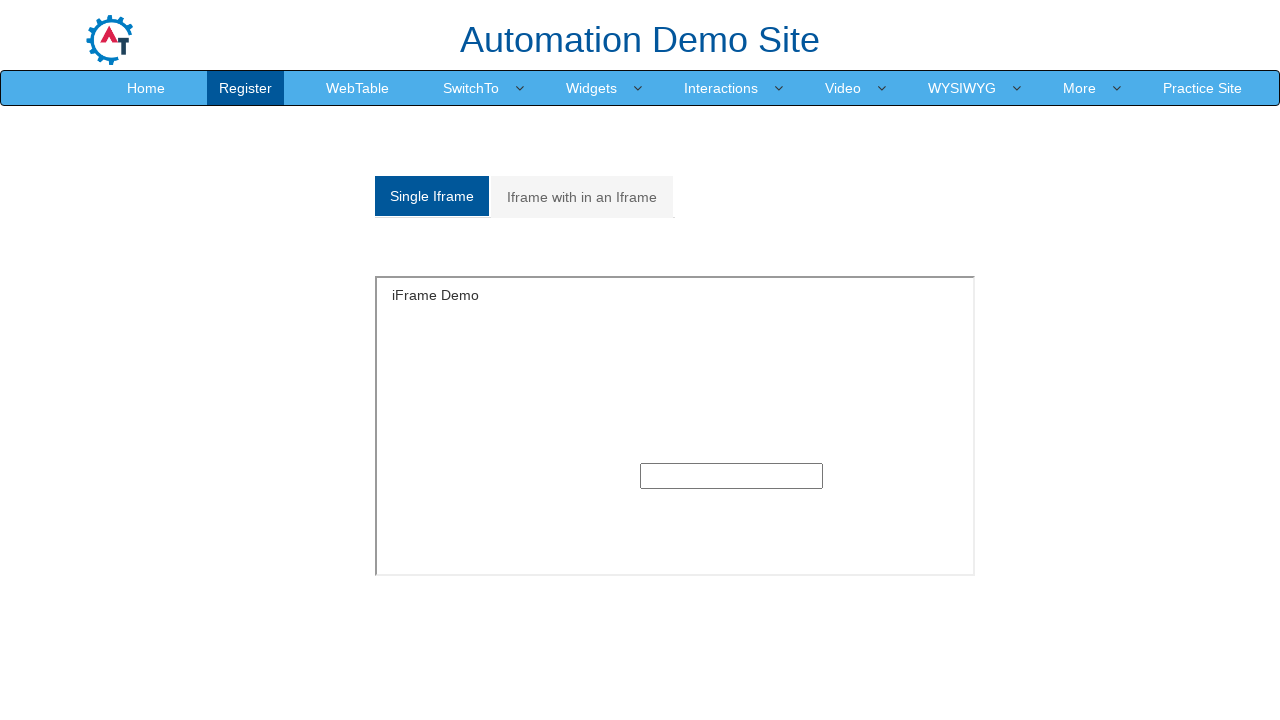

Clicked on 'Iframe with in an Iframe' tab at (582, 197) on xpath=//a[normalize-space()='Iframe with in an Iframe']
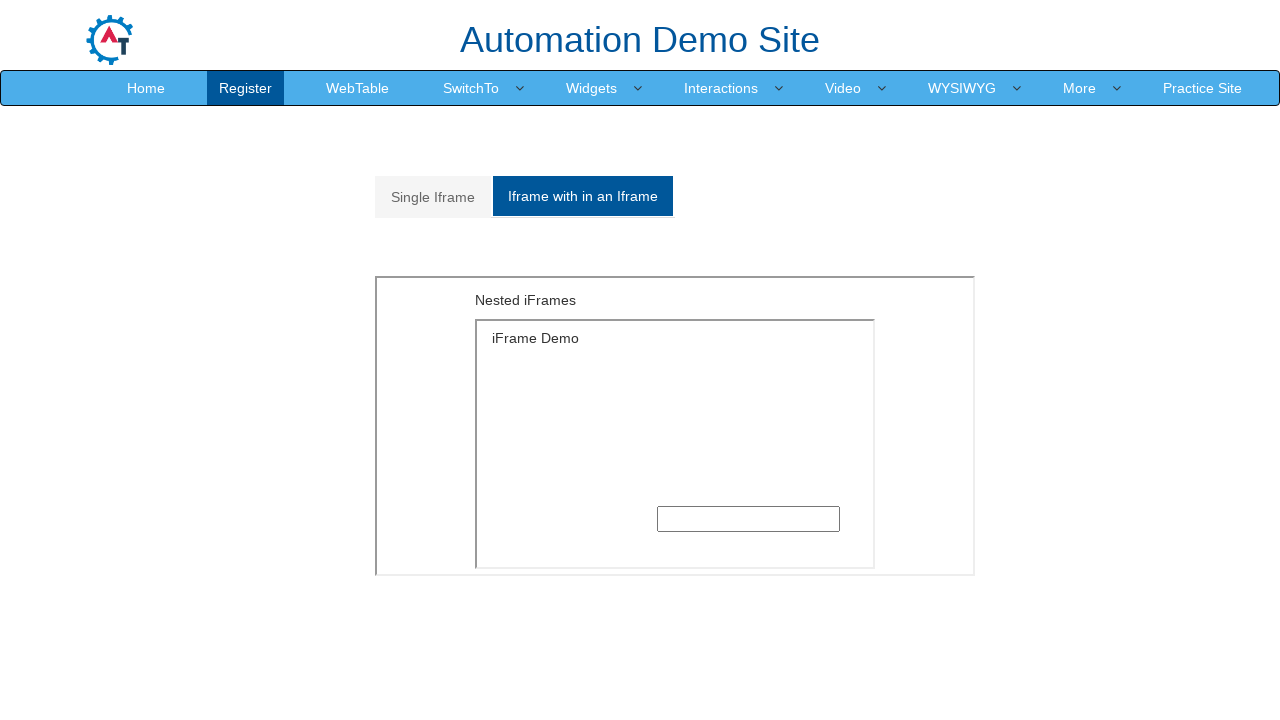

Located outer iframe element
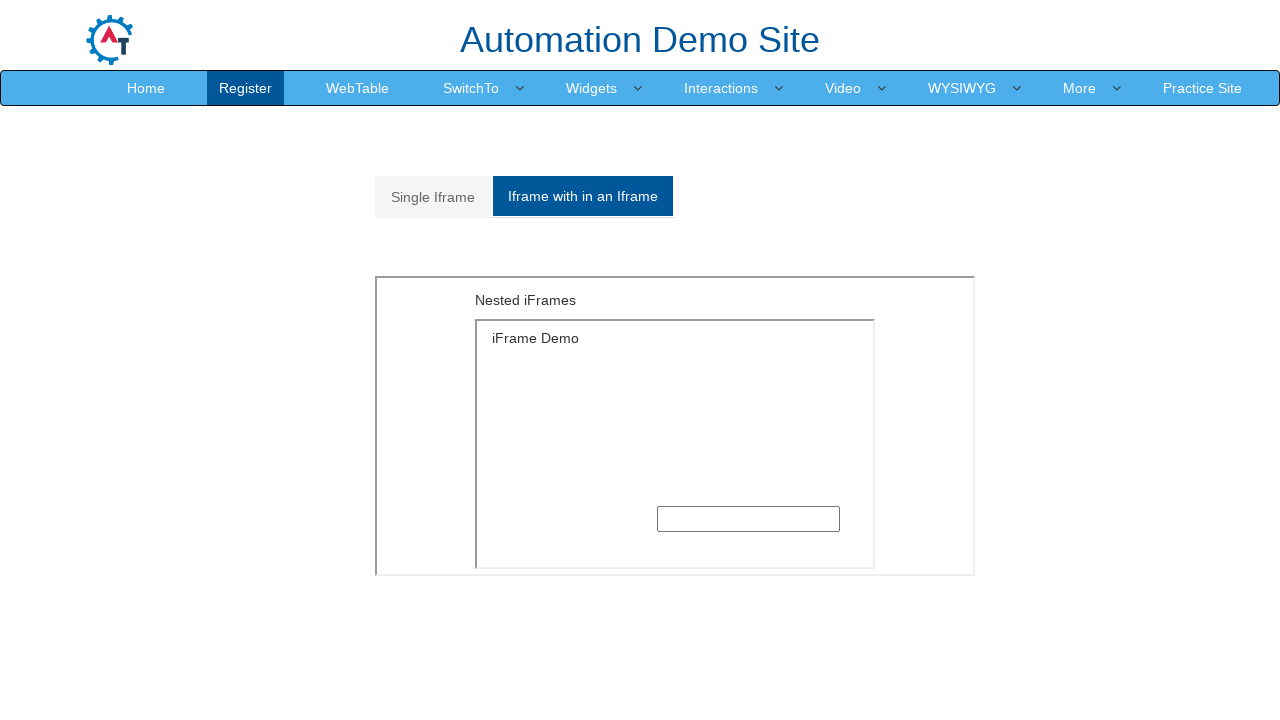

Located inner iframe element within outer iframe
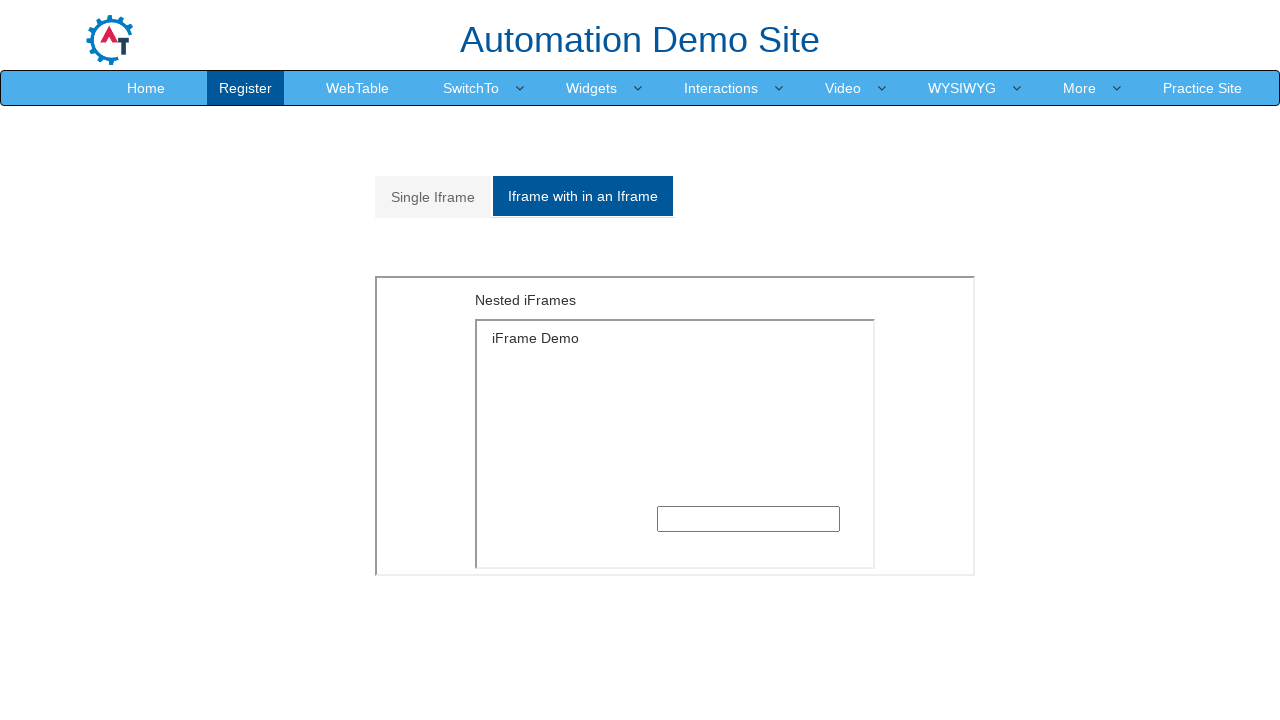

Filled text input field in inner iframe with 'Welcome' on xpath=//*[@id='Multiple']/iframe >> internal:control=enter-frame >> xpath=/html/
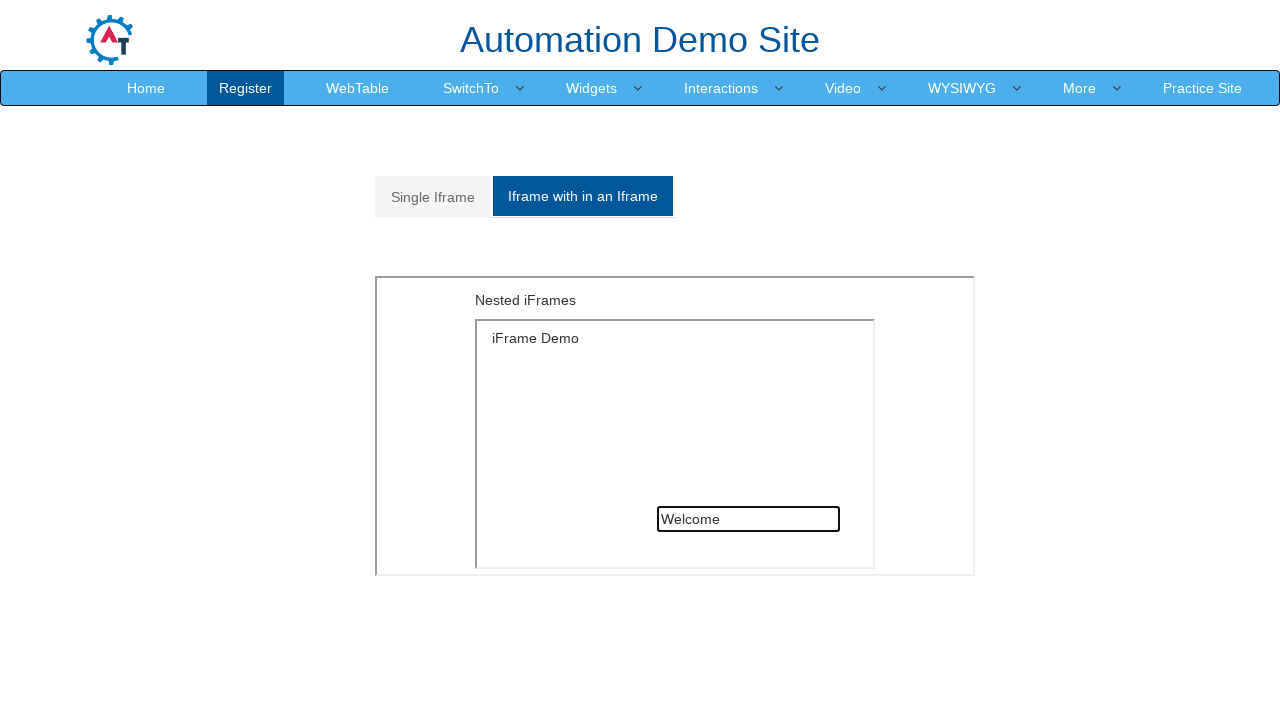

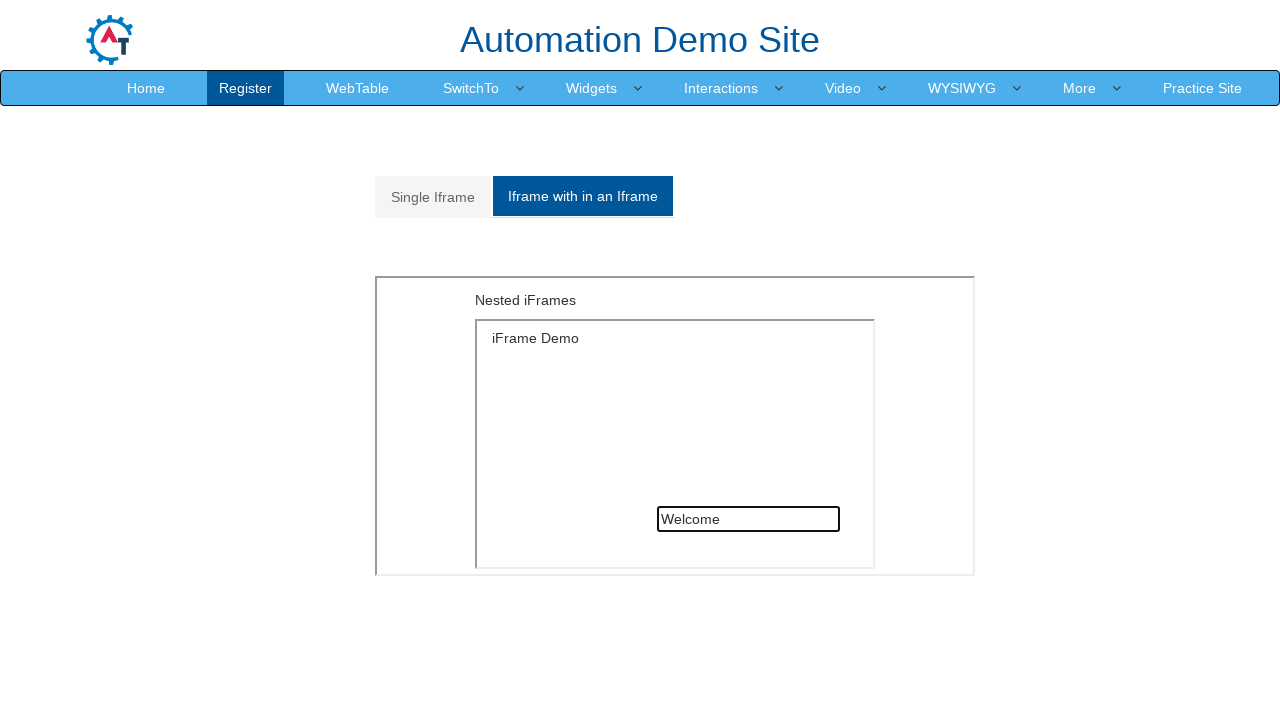